Tests autocomplete dropdown functionality by typing partial text and selecting a specific country from the suggestions

Starting URL: https://rahulshettyacademy.com/AutomationPractice/

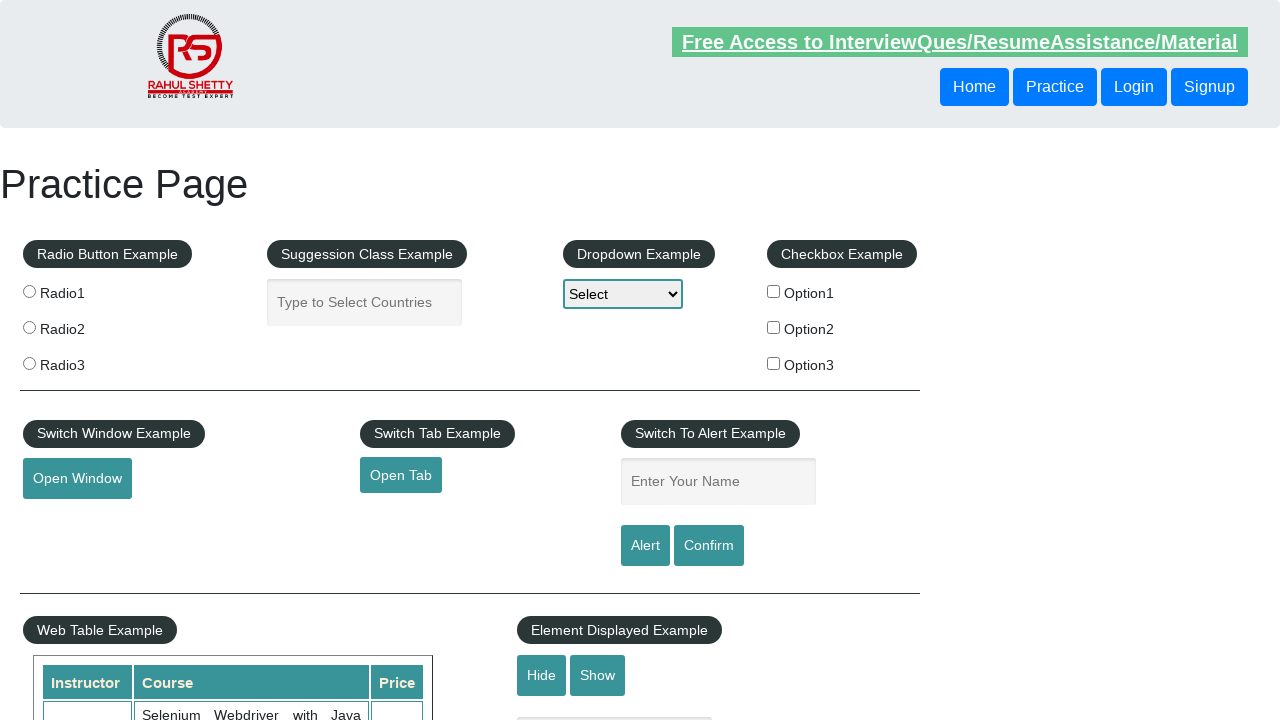

Filled autocomplete field with 'Aus' on input#autocomplete
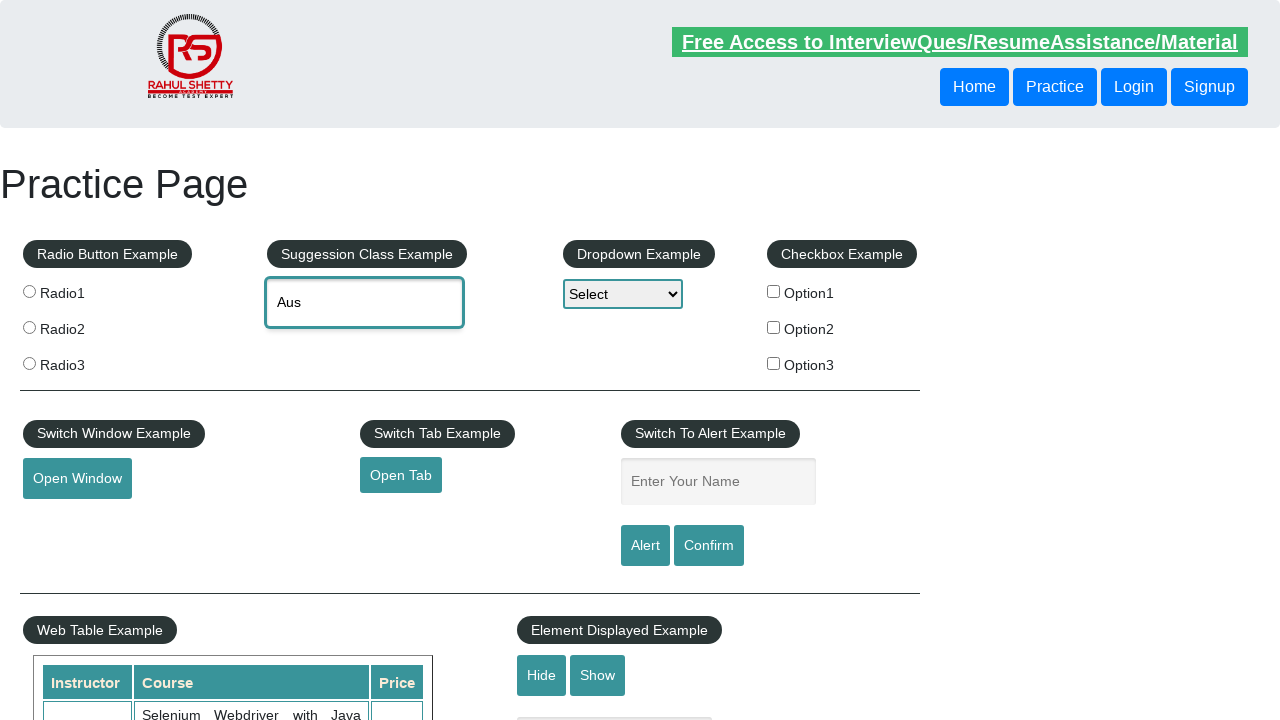

Autocomplete dropdown suggestions appeared
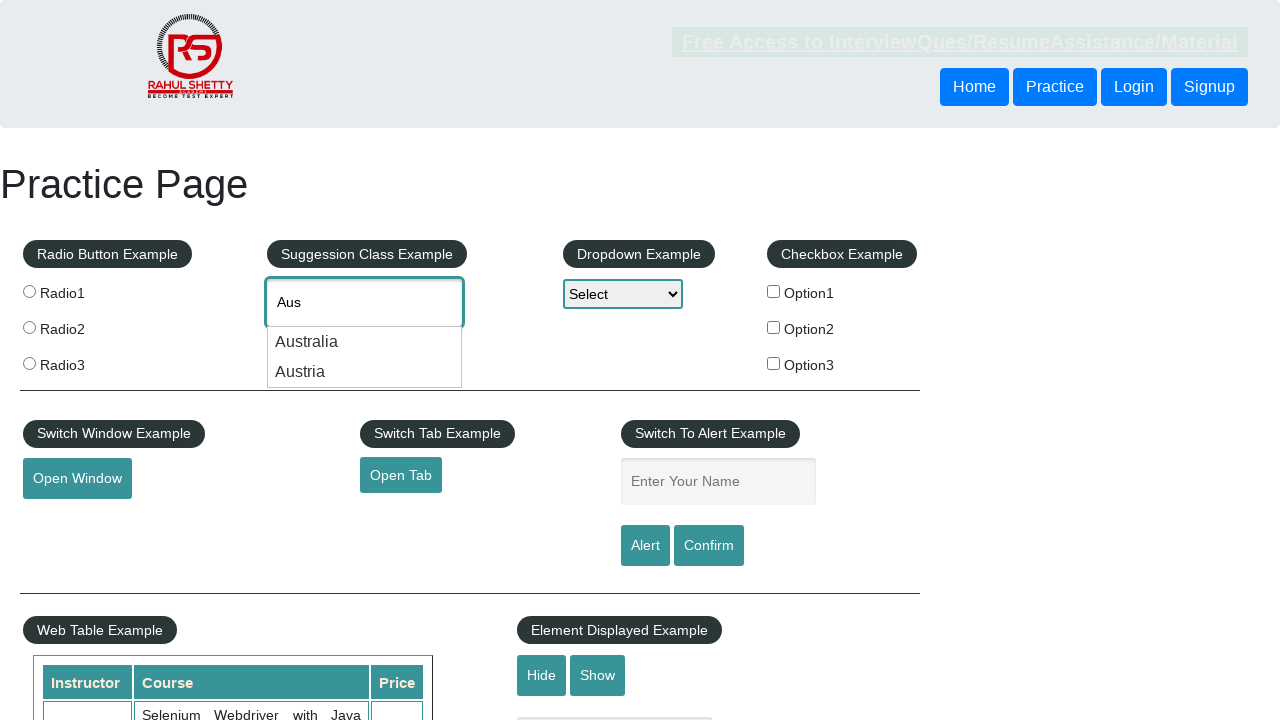

Retrieved all autocomplete suggestion elements
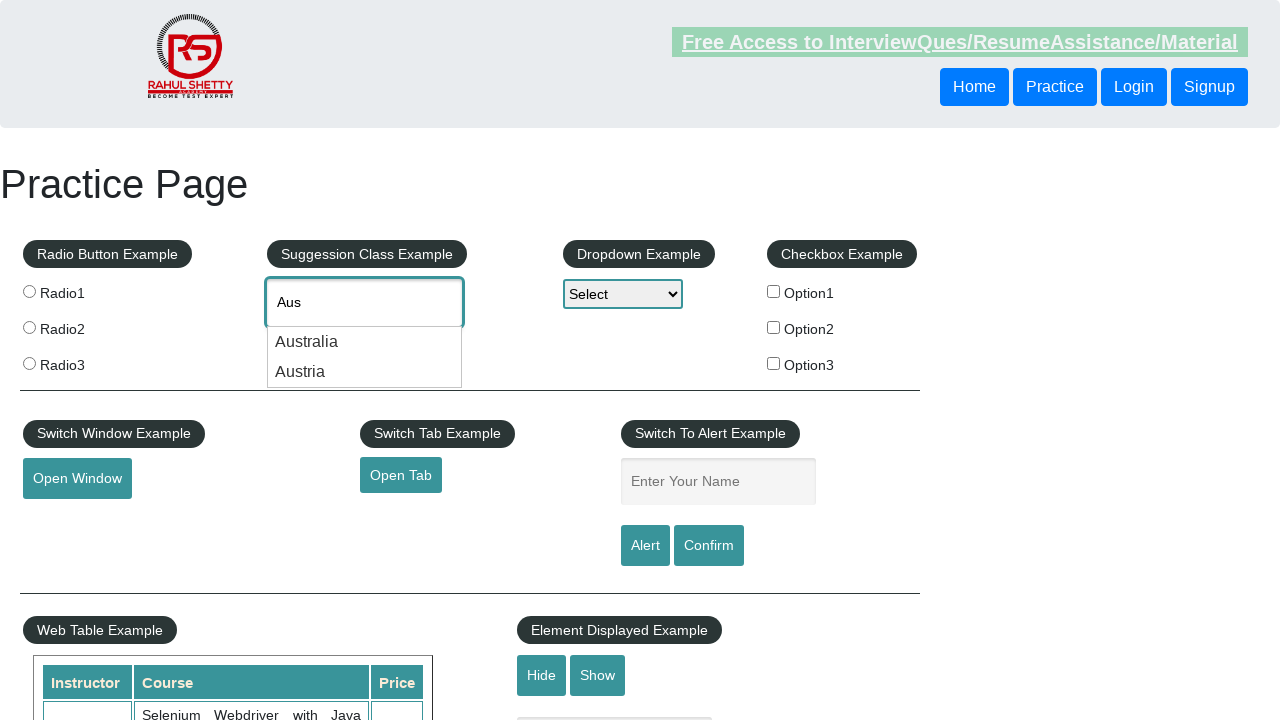

Selected 'Austria' from the autocomplete dropdown at (365, 372) on div.ui-menu-item-wrapper >> nth=1
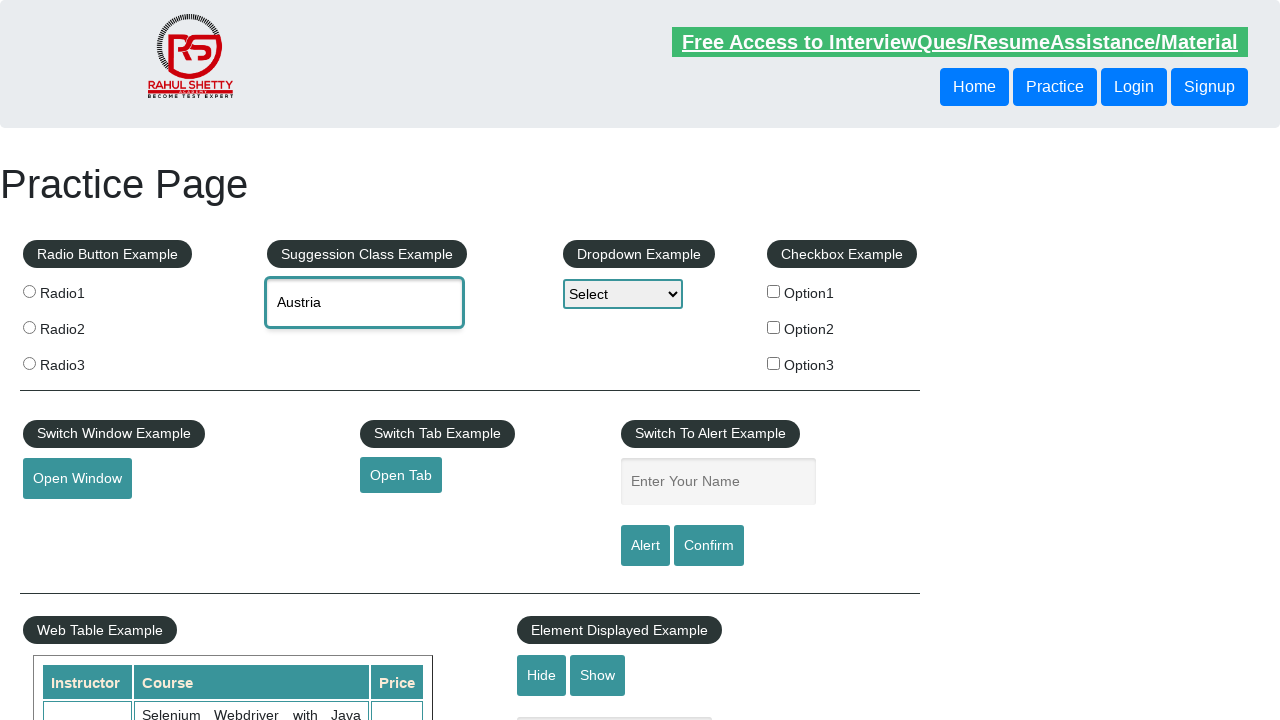

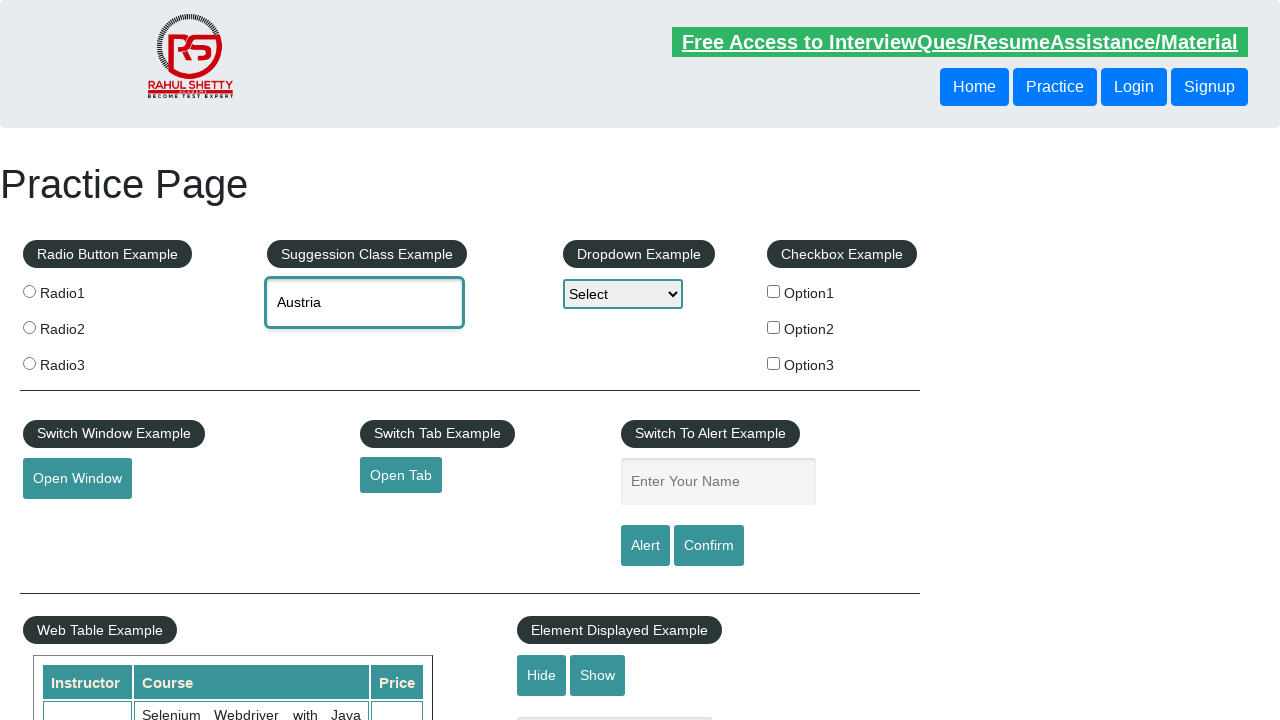